Tests the sorting algorithm page by clicking the Sorting Algorithms link, entering a series of numbers into the input field, and clicking the add button to verify the input is accepted.

Starting URL: https://gcallah.github.io/Algocynfas/

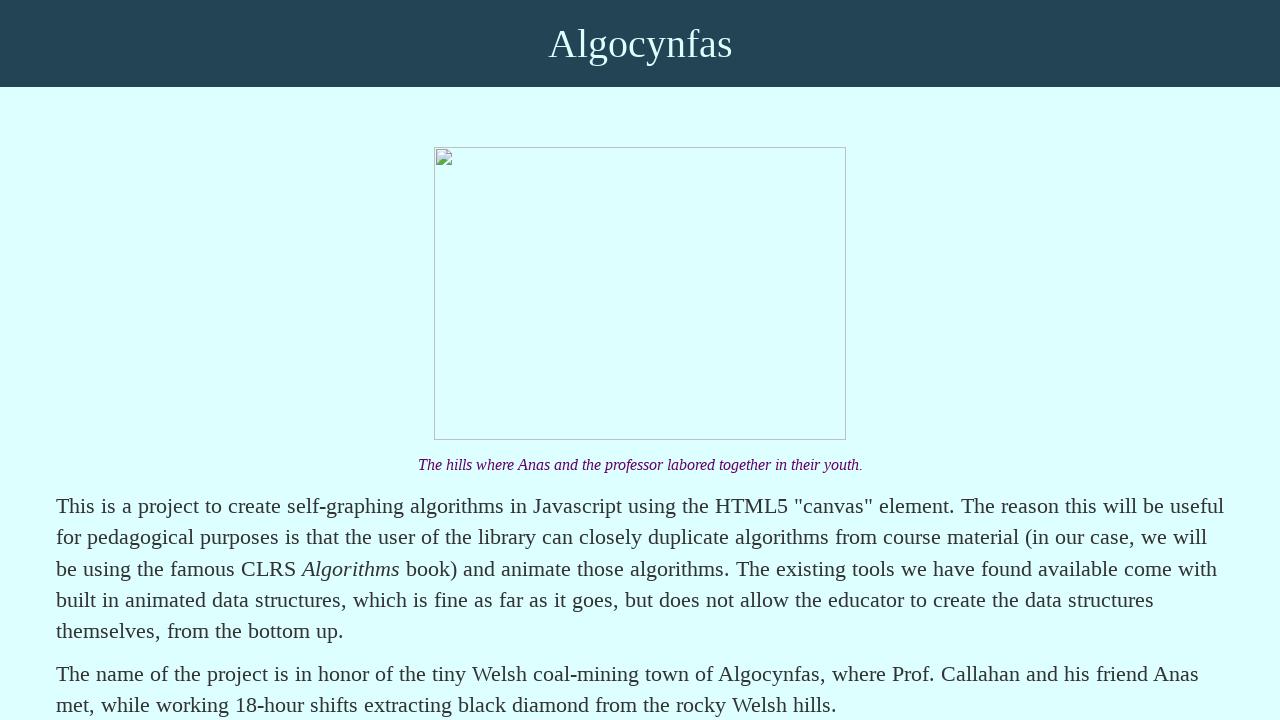

Clicked on Sorting Algorithms link at (197, 360) on a:text('Sorting Algorithms')
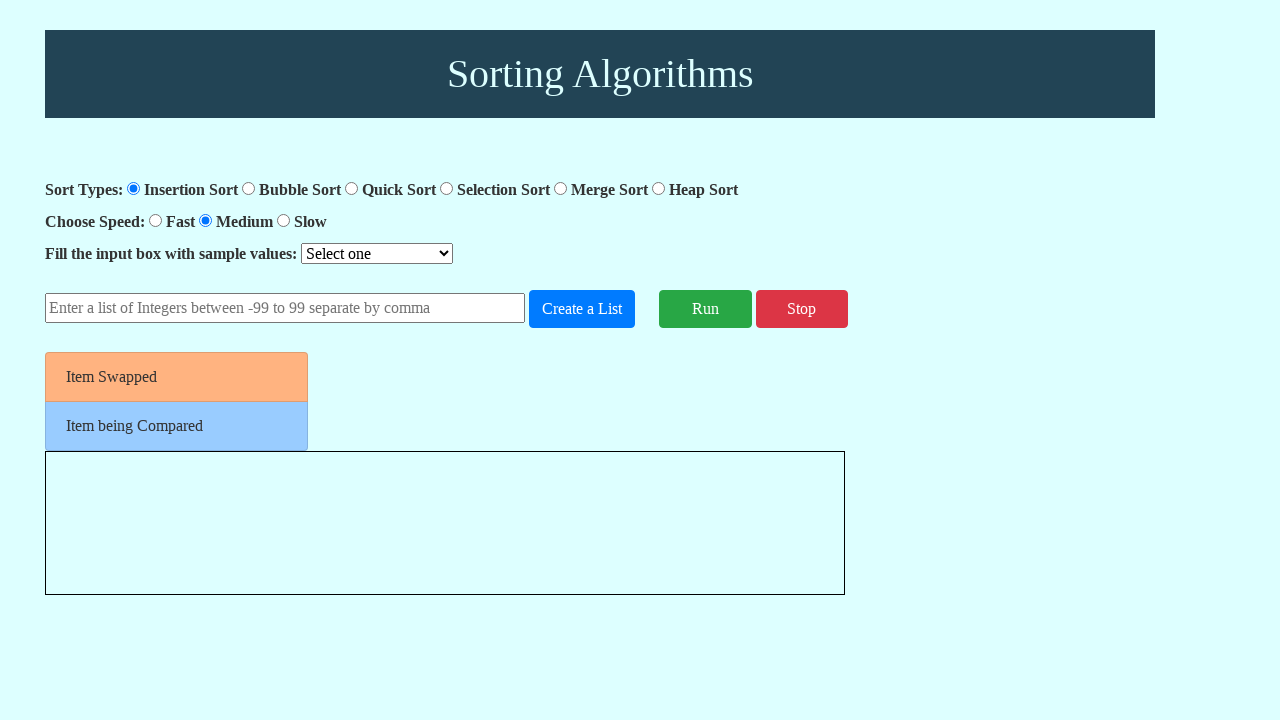

Number input field is available
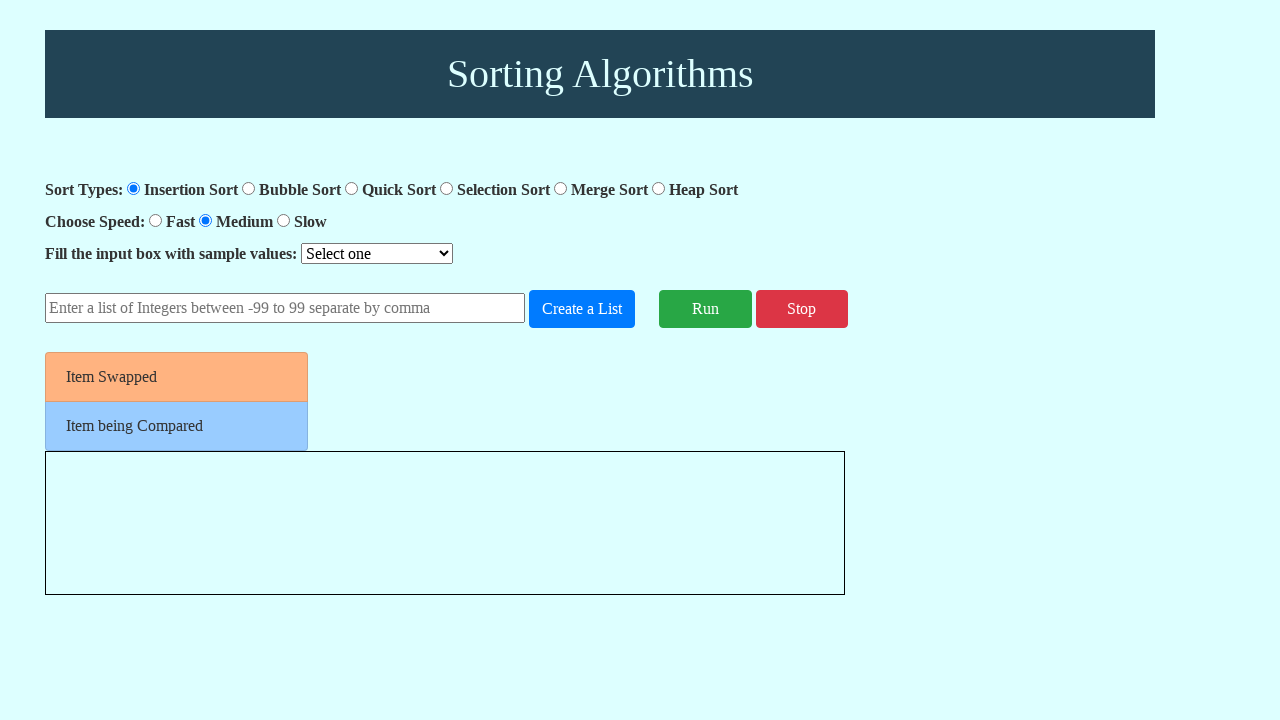

Filled number input field with '23,45,-12,67,34,89' on #number-input
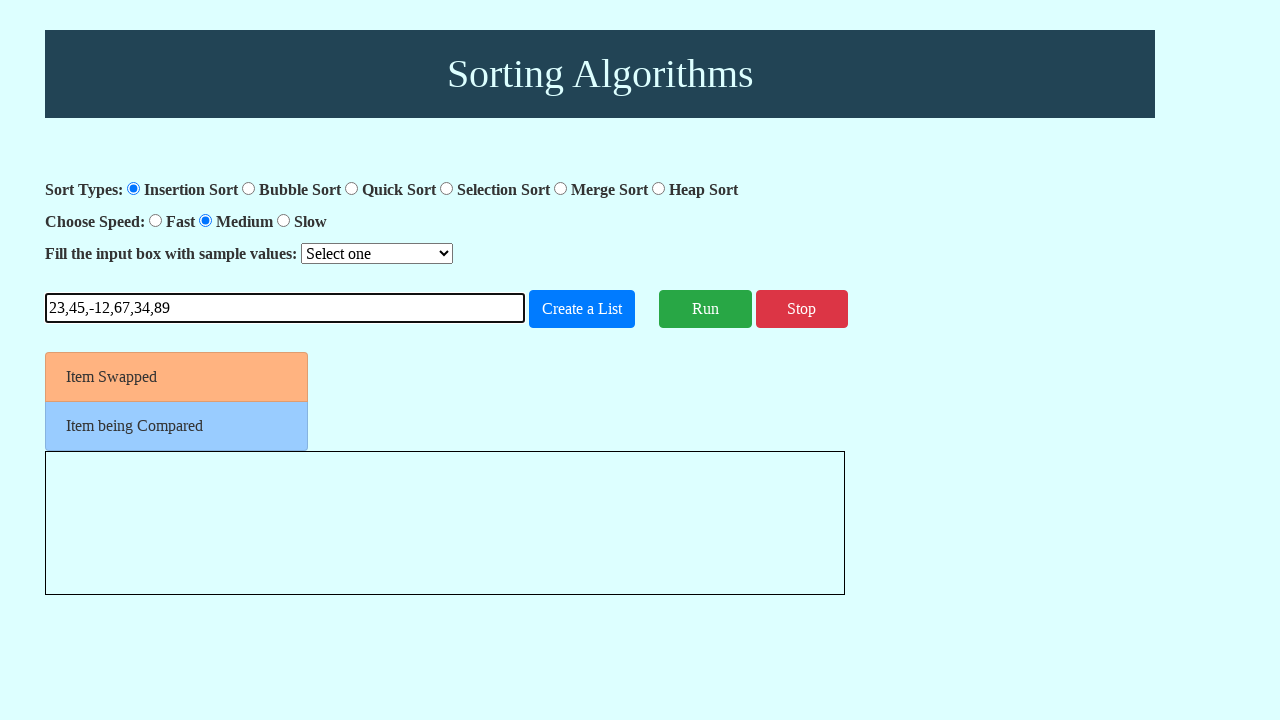

Clicked add number button at (582, 309) on #add-number-button
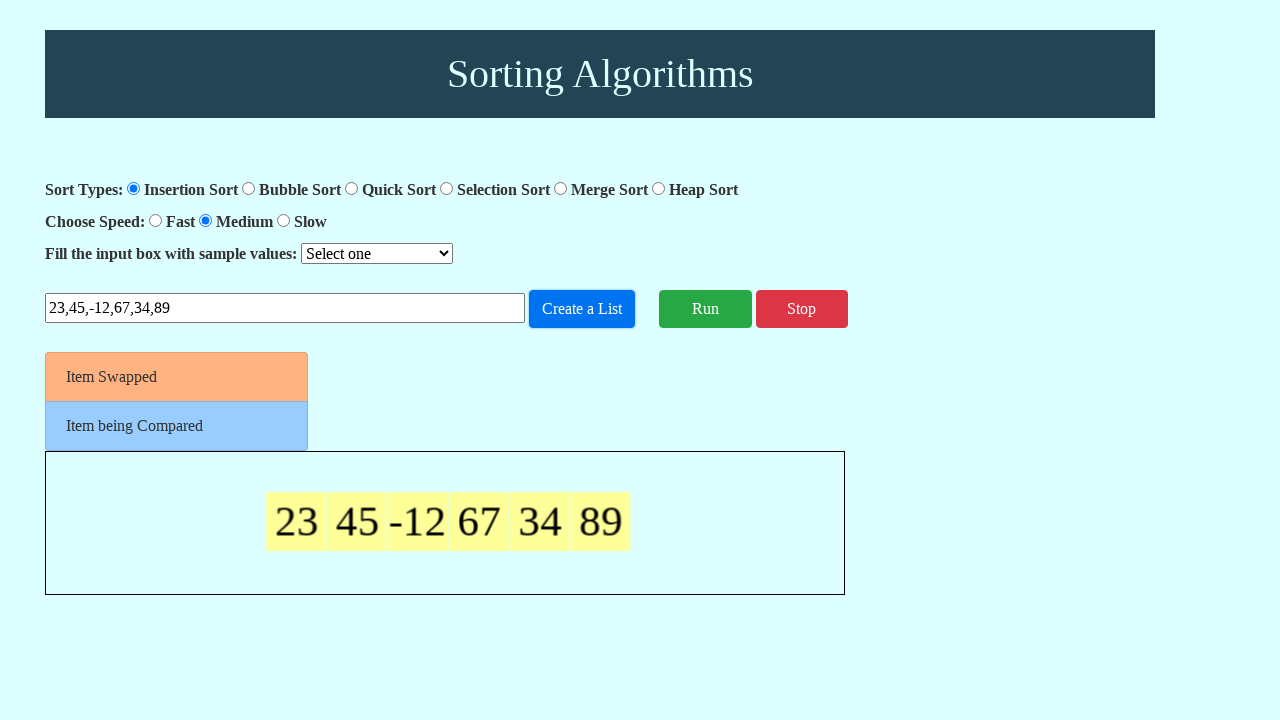

Waited 500ms for processing to complete
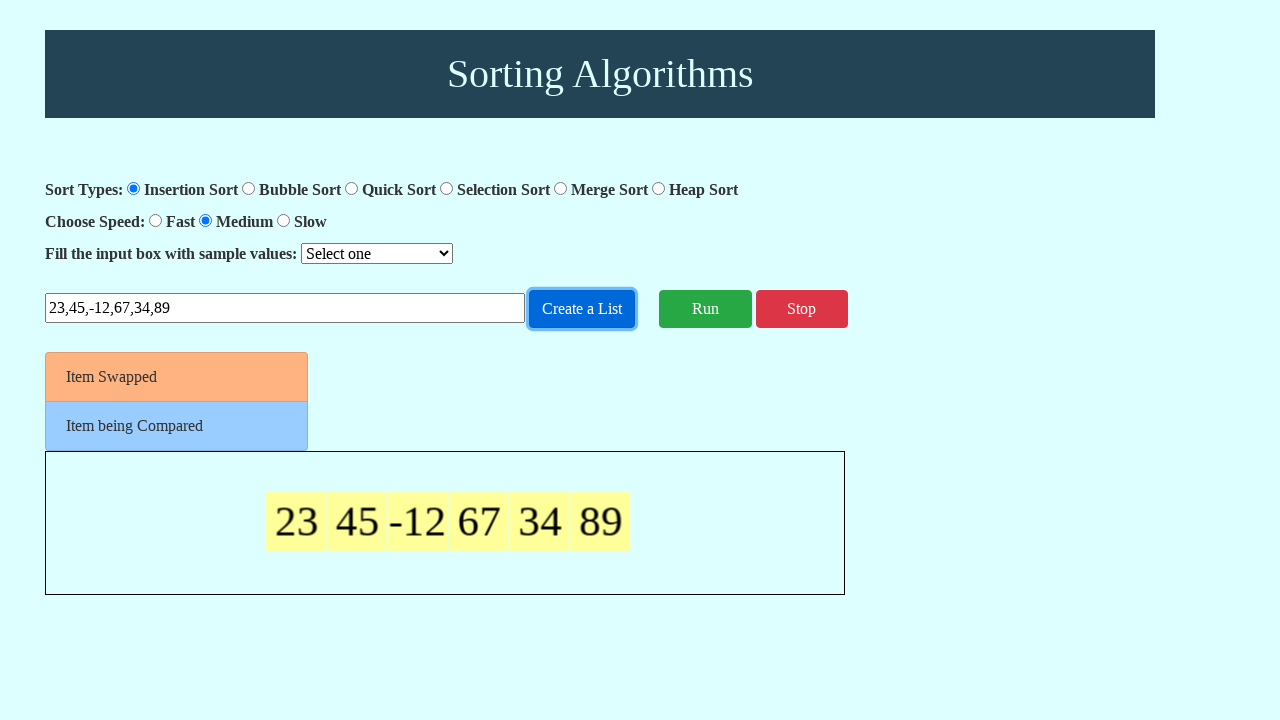

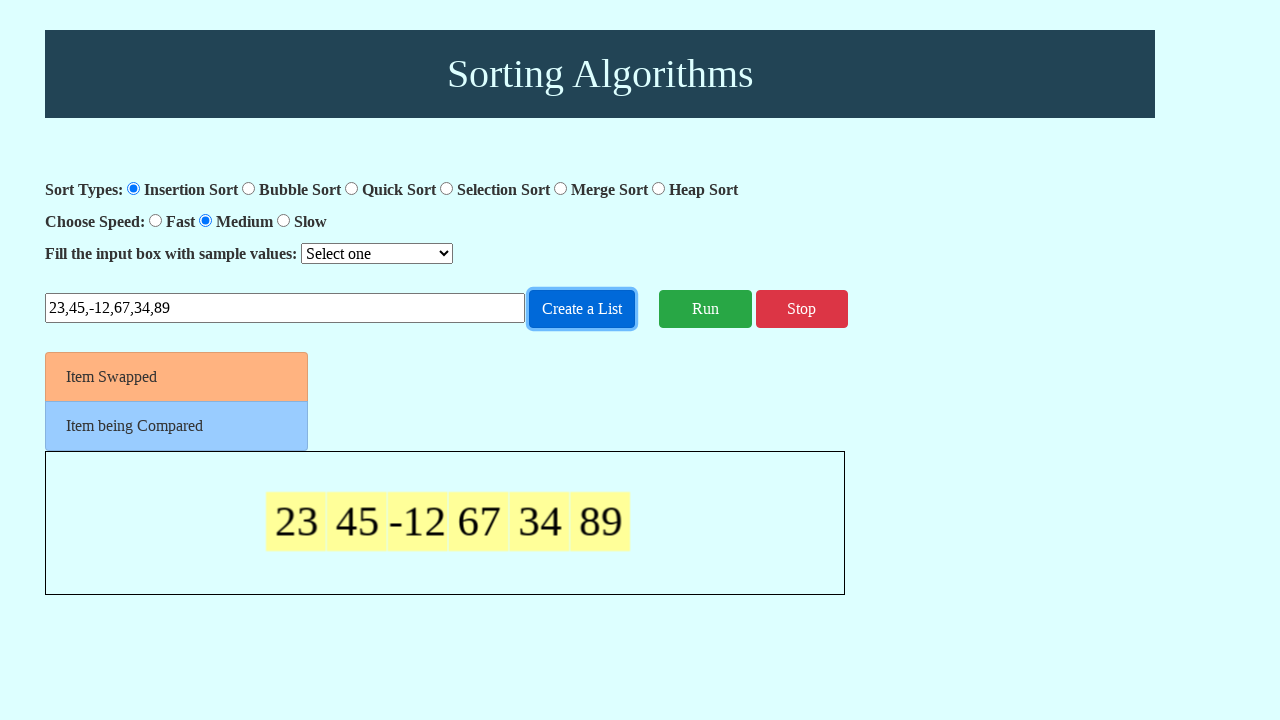